Tests product search functionality by searching for "phone", verifying products are found, clicking the first product, and verifying the product name contains "phone"

Starting URL: https://www.testotomasyonu.com

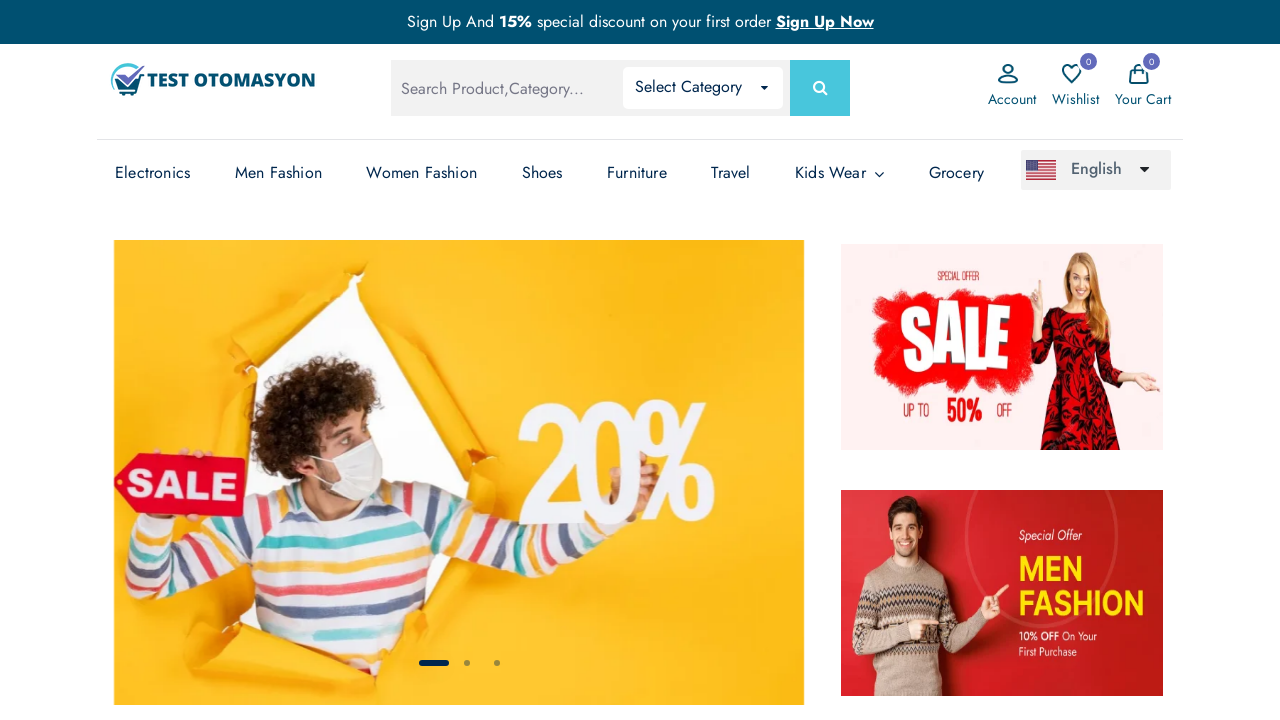

Filled search box with 'phone' on #global-search
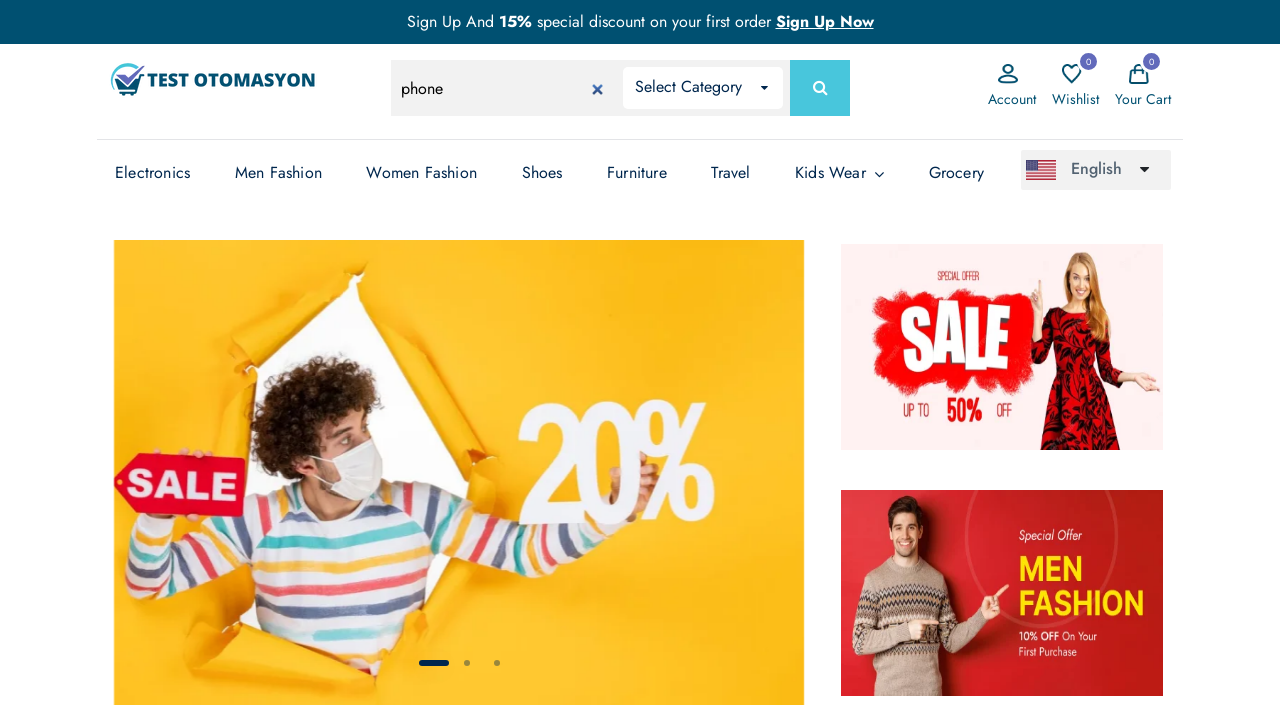

Pressed Enter to submit search query on #global-search
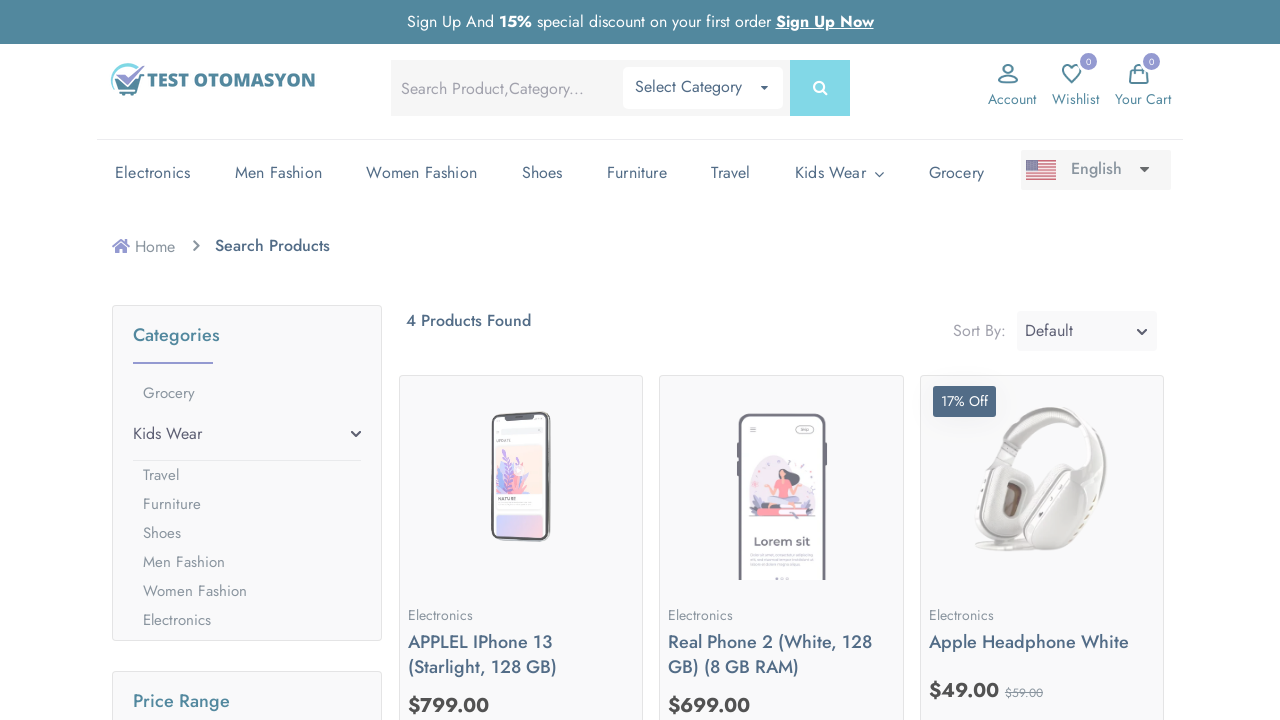

Search results loaded - product count text appeared
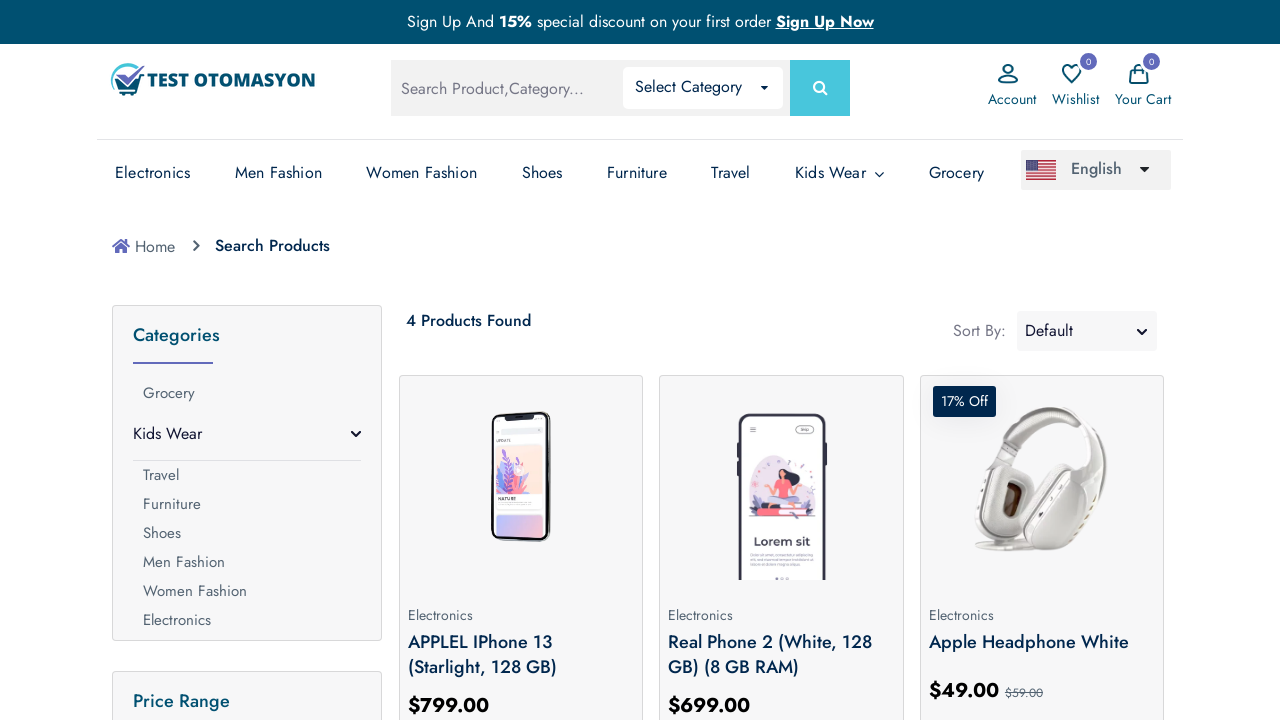

Retrieved search result text: 4 Products Found
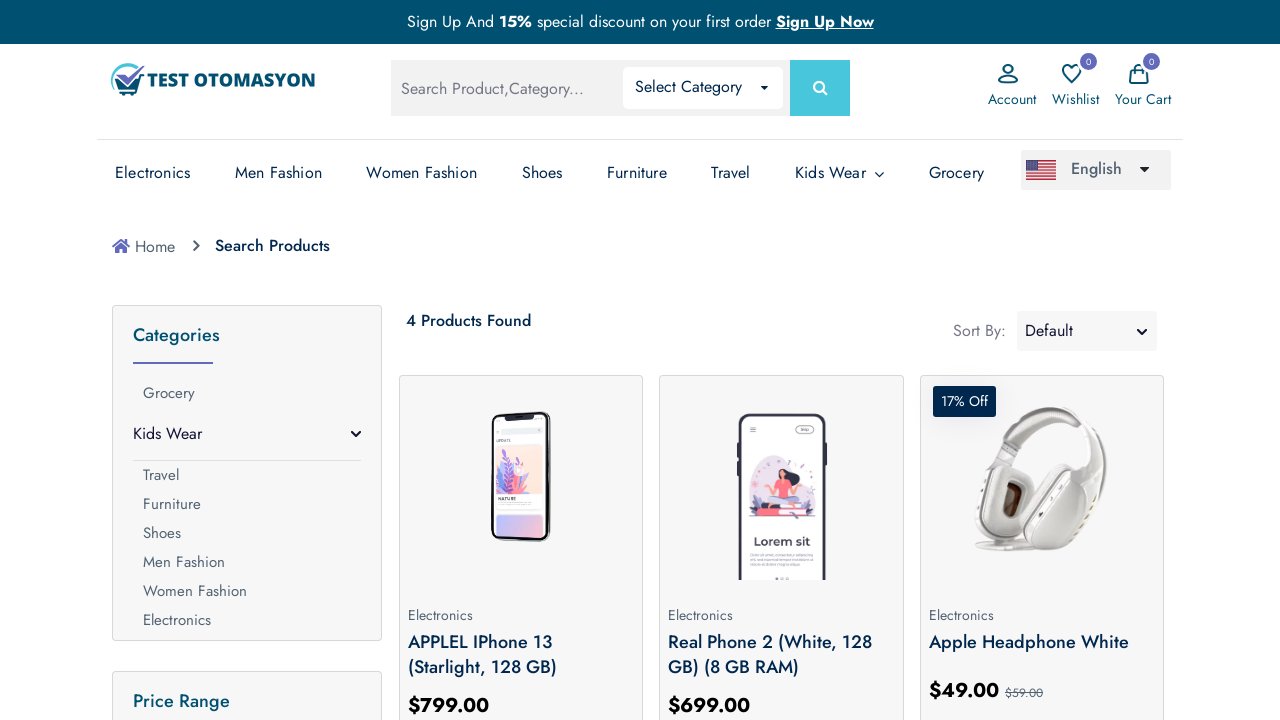

Verified that products were found in search results
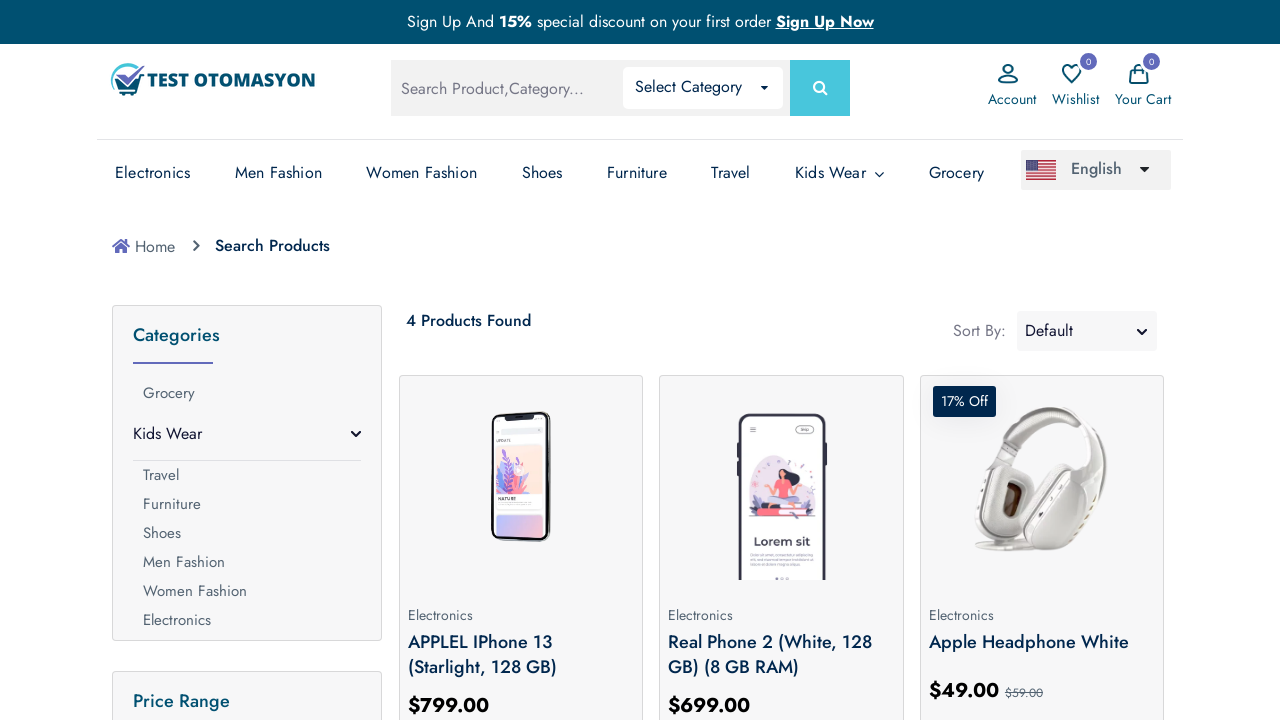

Clicked on the first product in search results at (521, 480) on (//*[@class='prod-img'])[1]
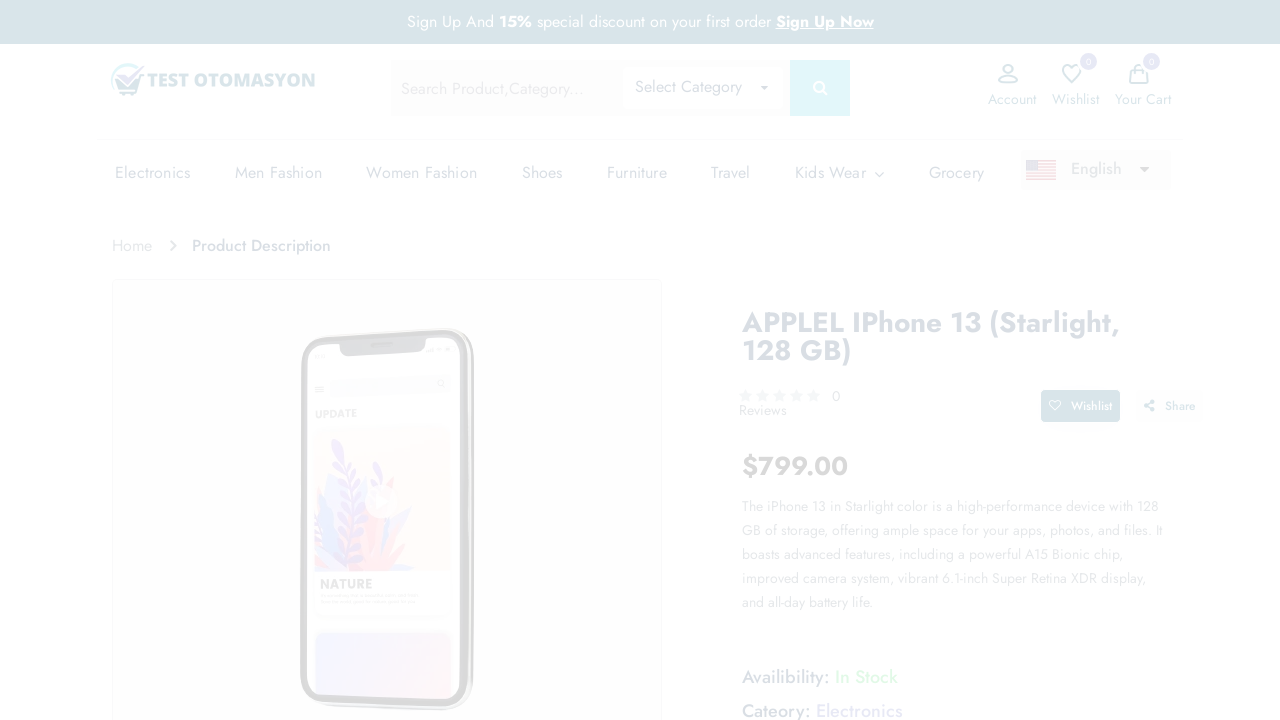

Product page loaded - product name heading appeared
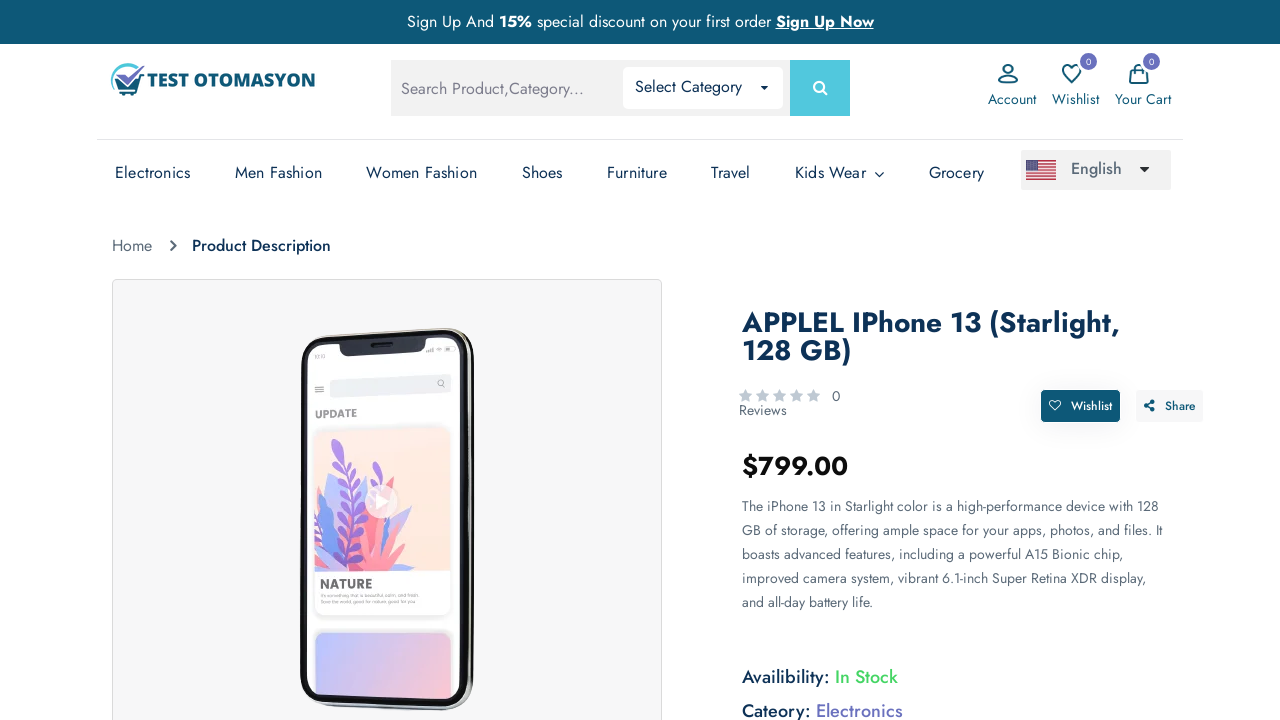

Retrieved product name: applel iphone 13 (starlight, 128 gb)
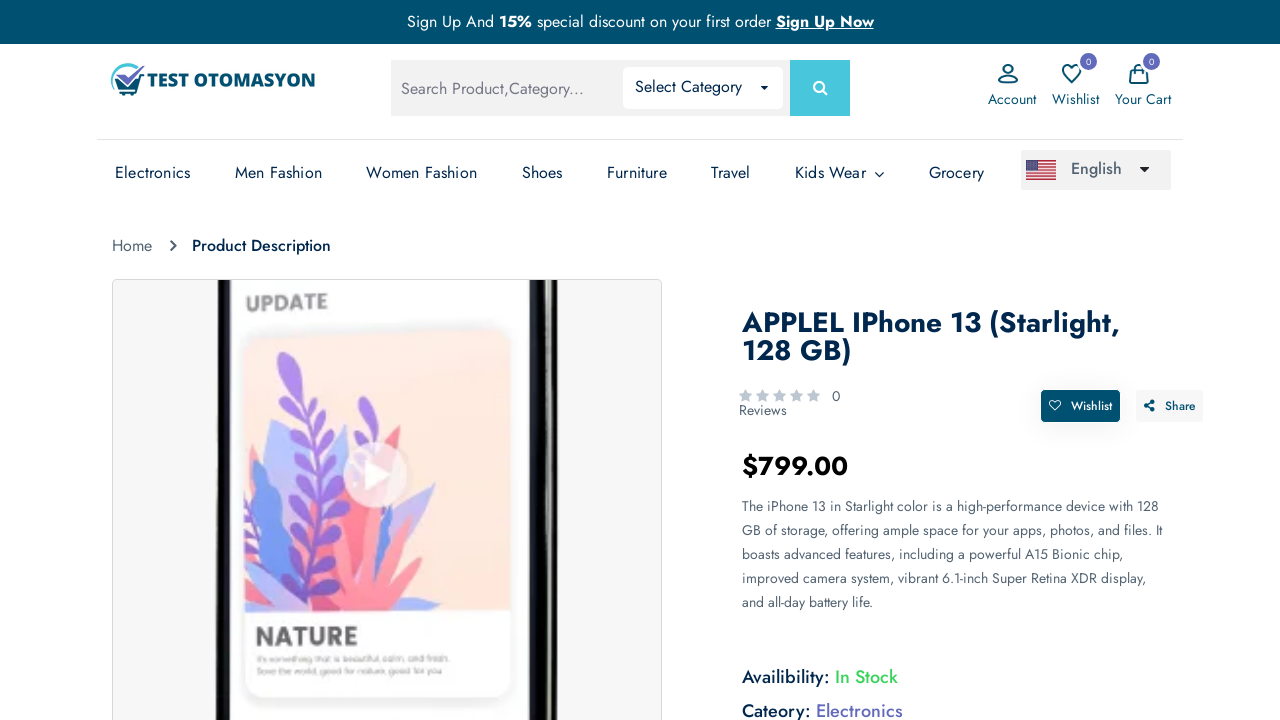

Verified that product name contains 'phone'
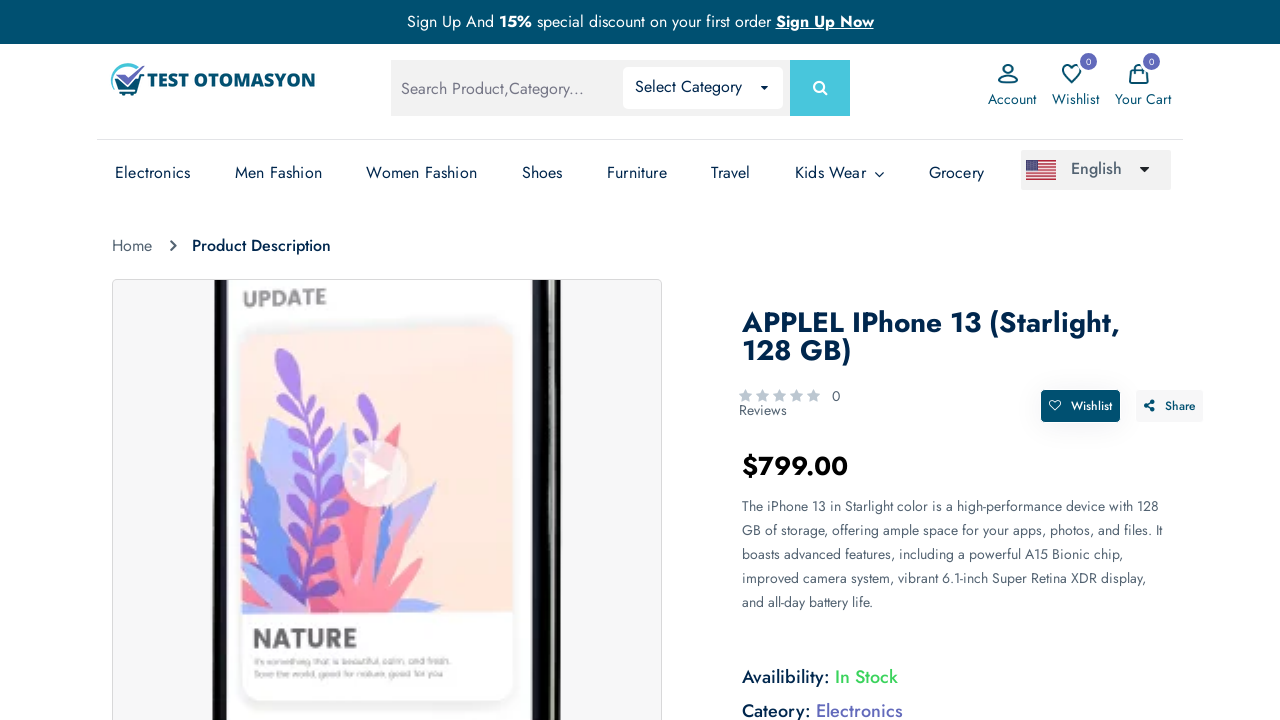

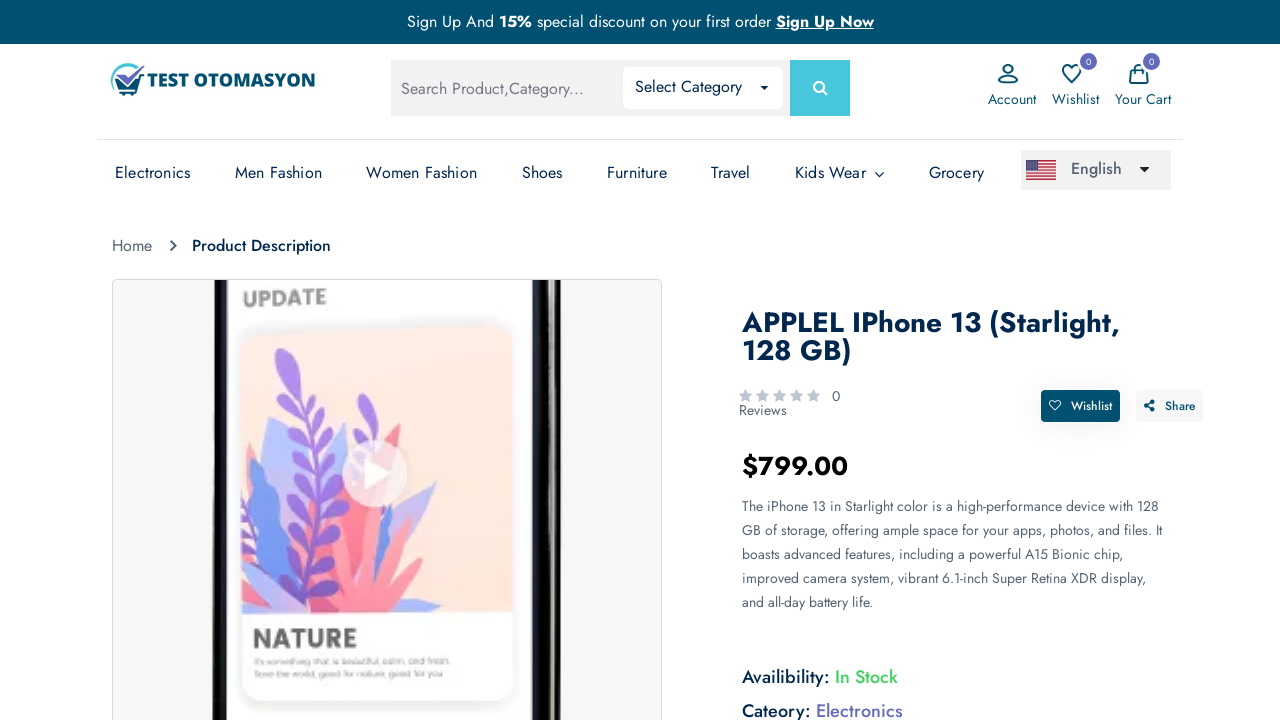